Navigates to ToolsQA automation practice page and maximizes the browser window to verify the page loads correctly.

Starting URL: https://toolsqa.com/automation

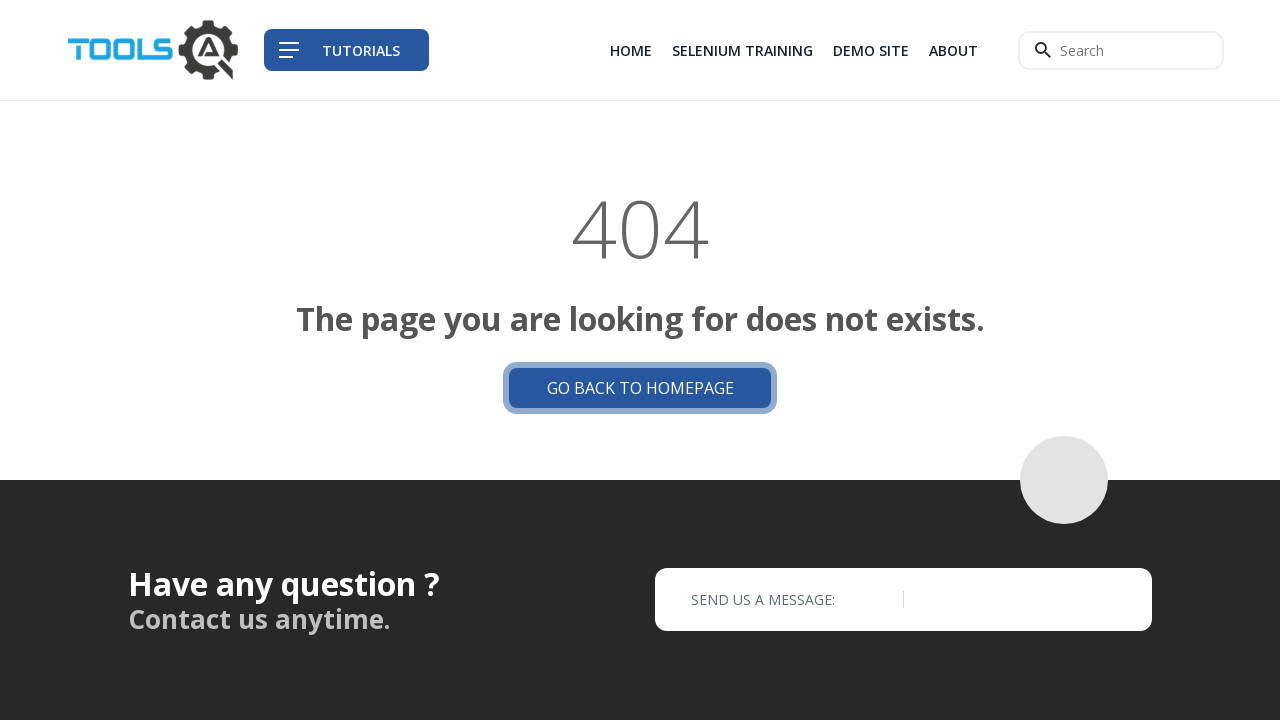

Set viewport size to 1920x1080 to maximize browser window
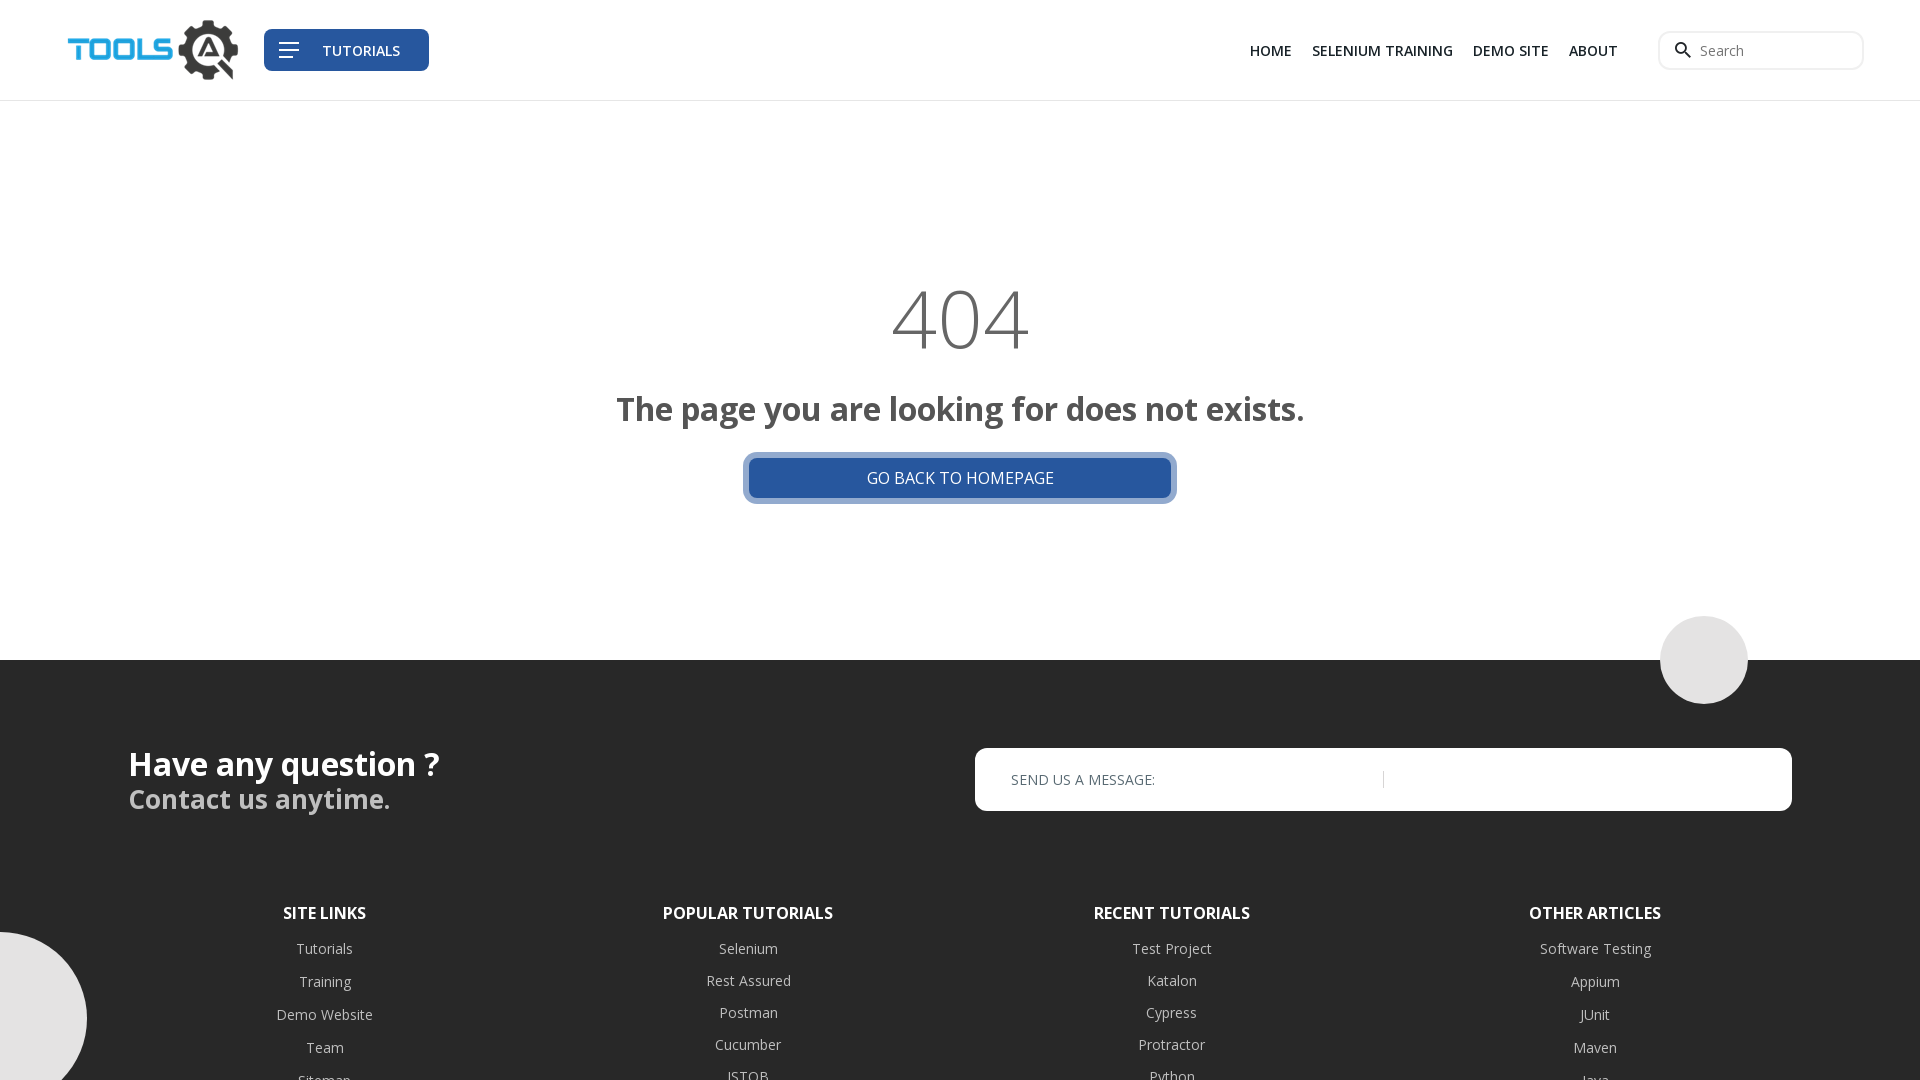

ToolsQA automation practice page loaded successfully (domcontentloaded)
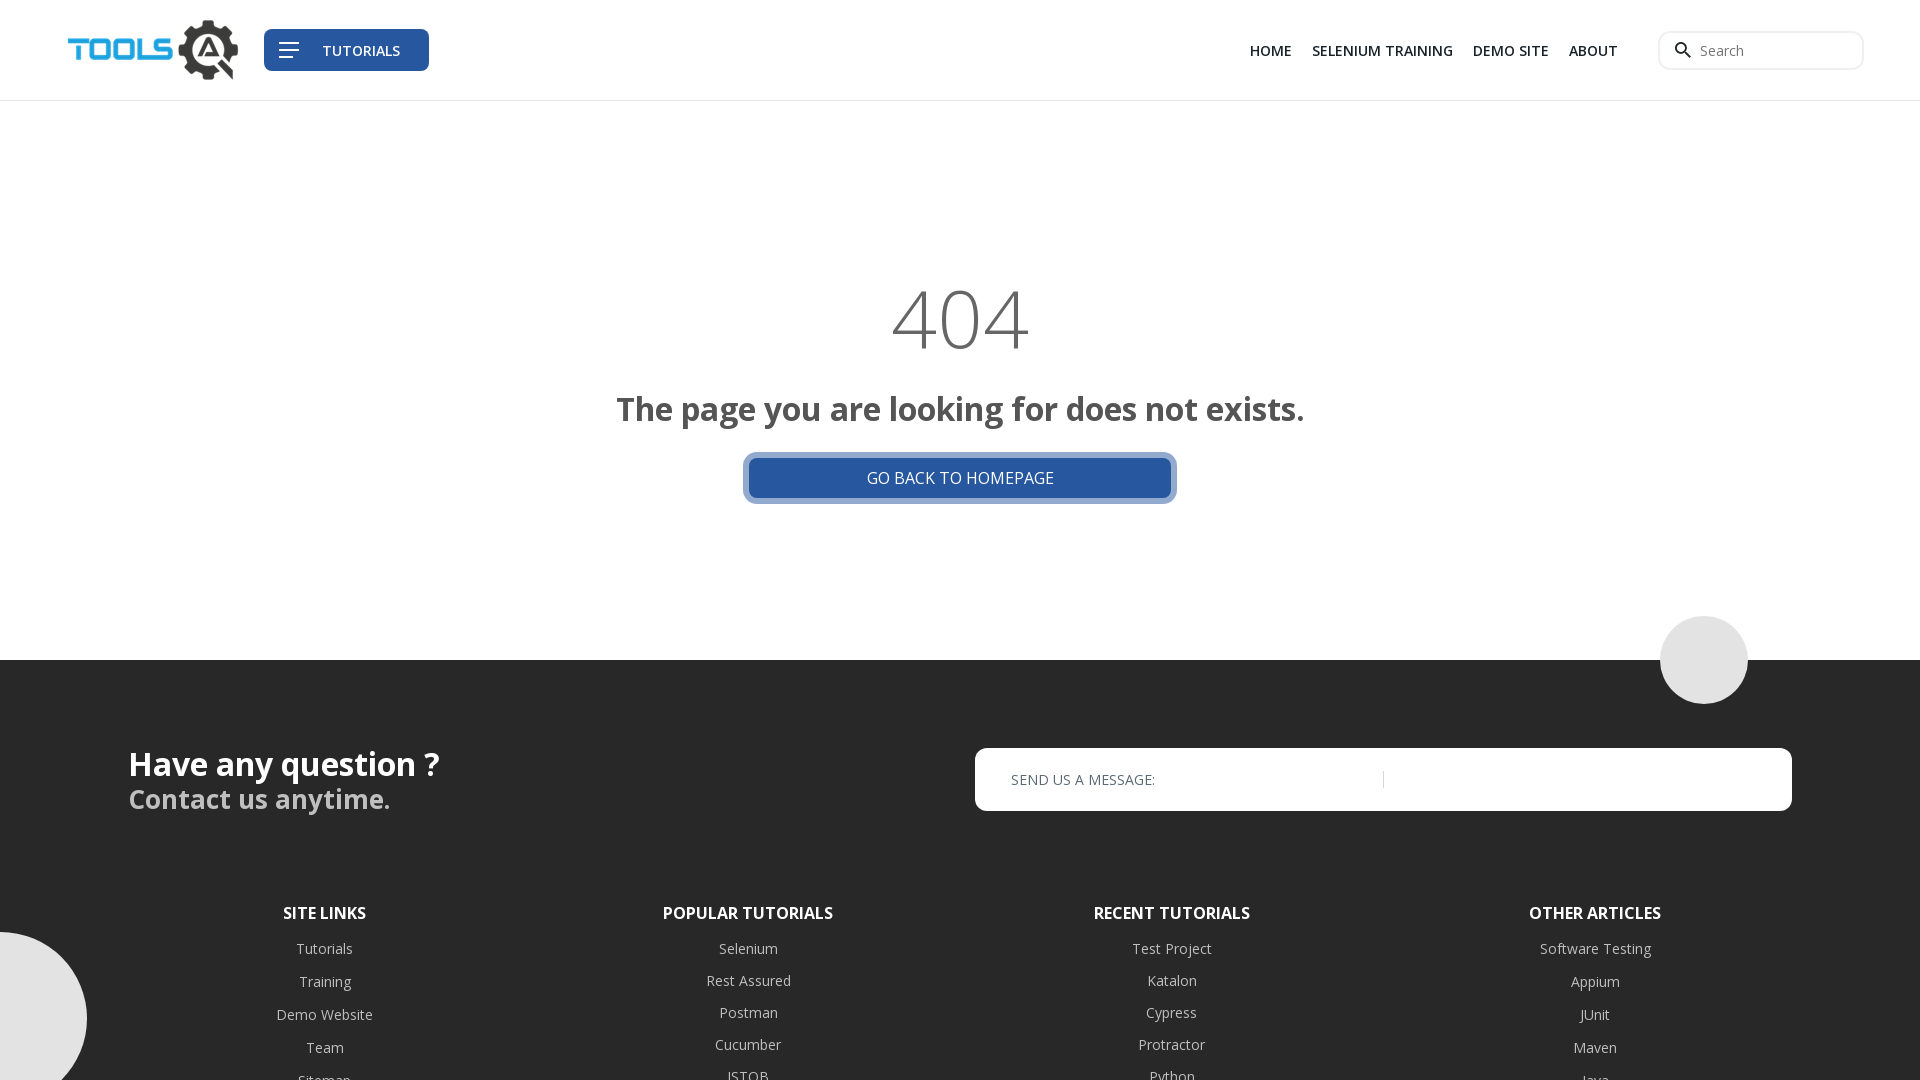

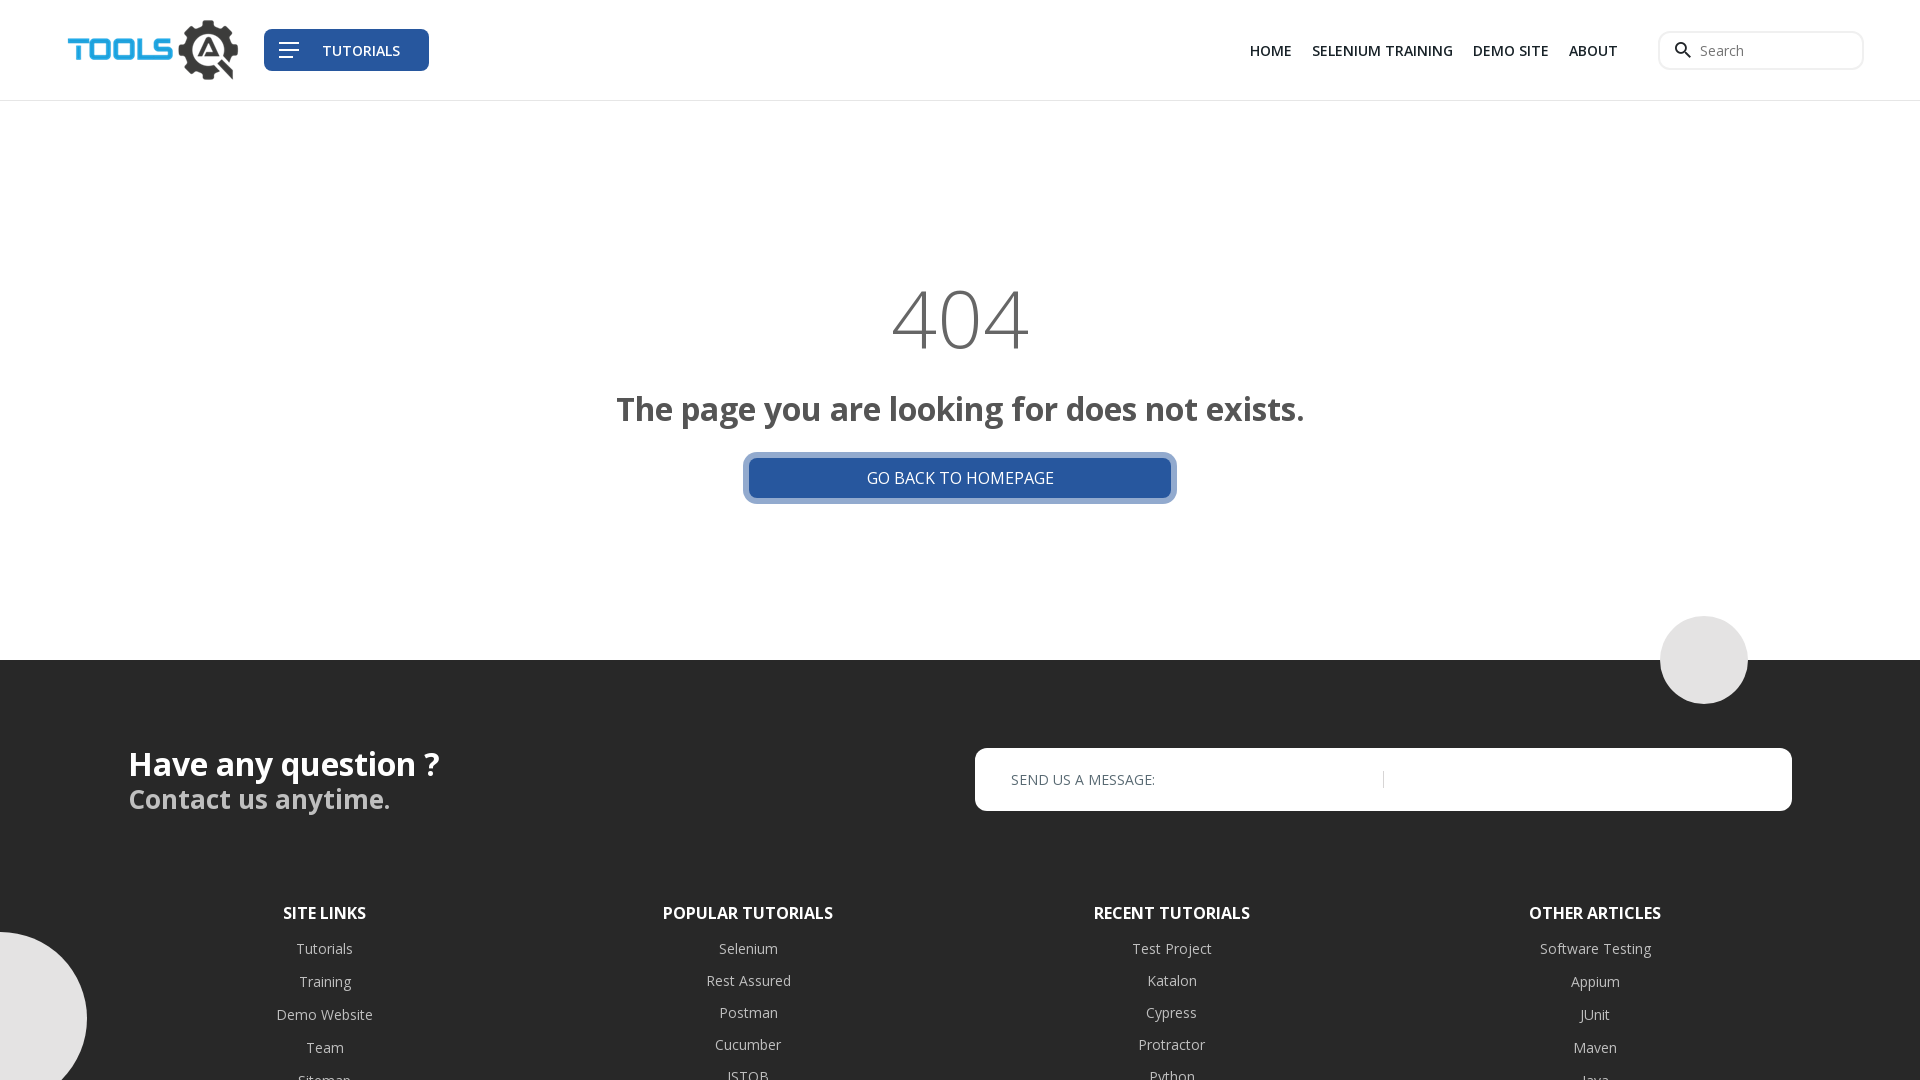